Tests keyboard input functionality by clicking on a text input field and typing characters

Starting URL: https://the-internet.herokuapp.com/key_presses

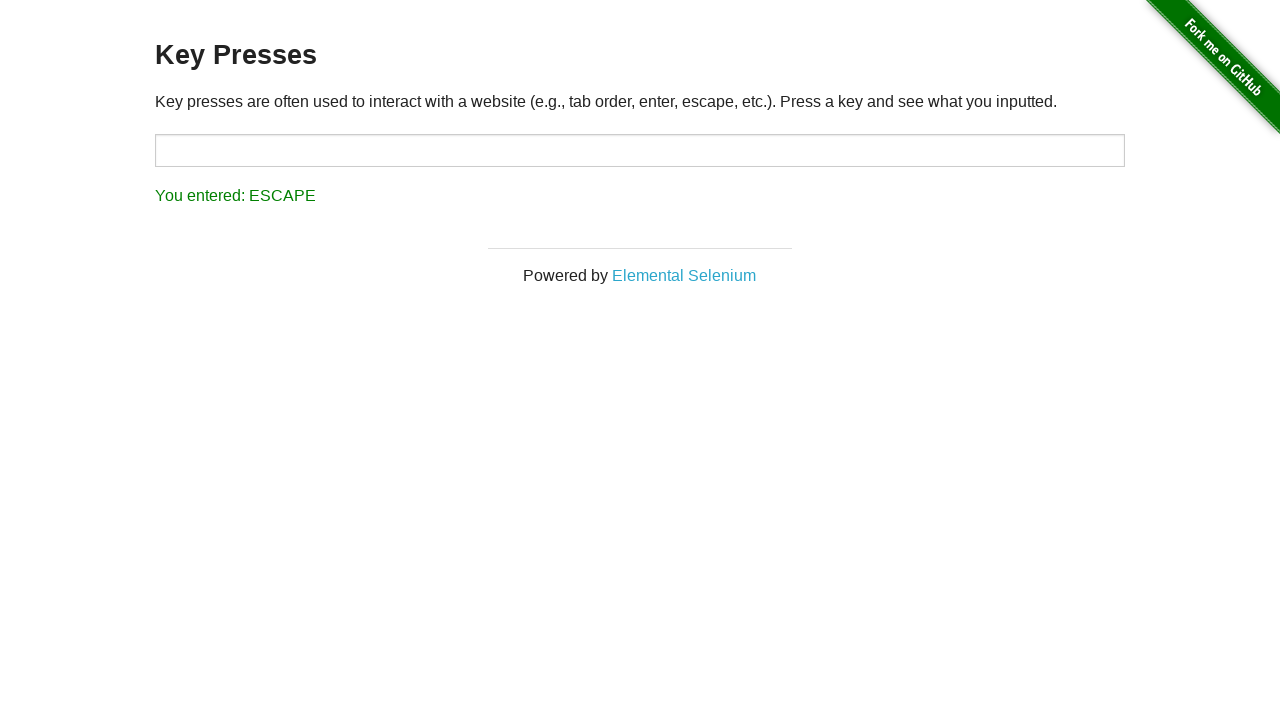

Clicked on the text input field with id 'target' at (640, 150) on #target
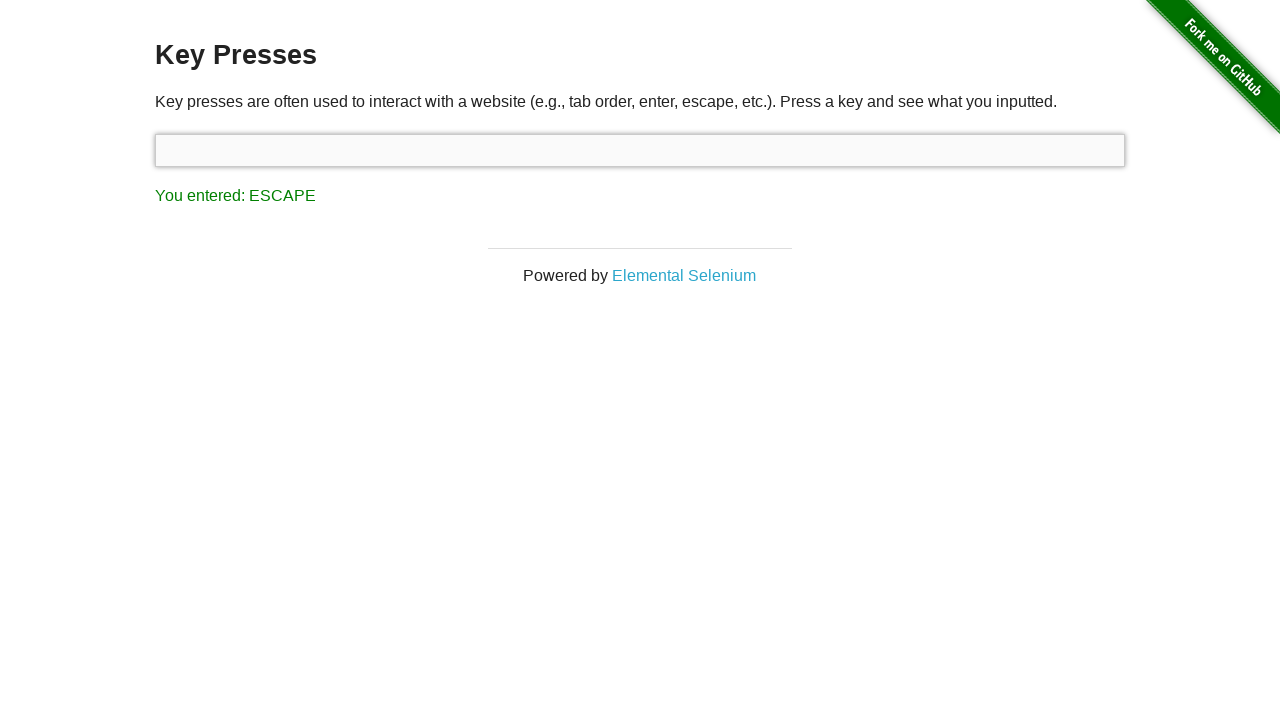

Typed 'AB' into the text input field on #target
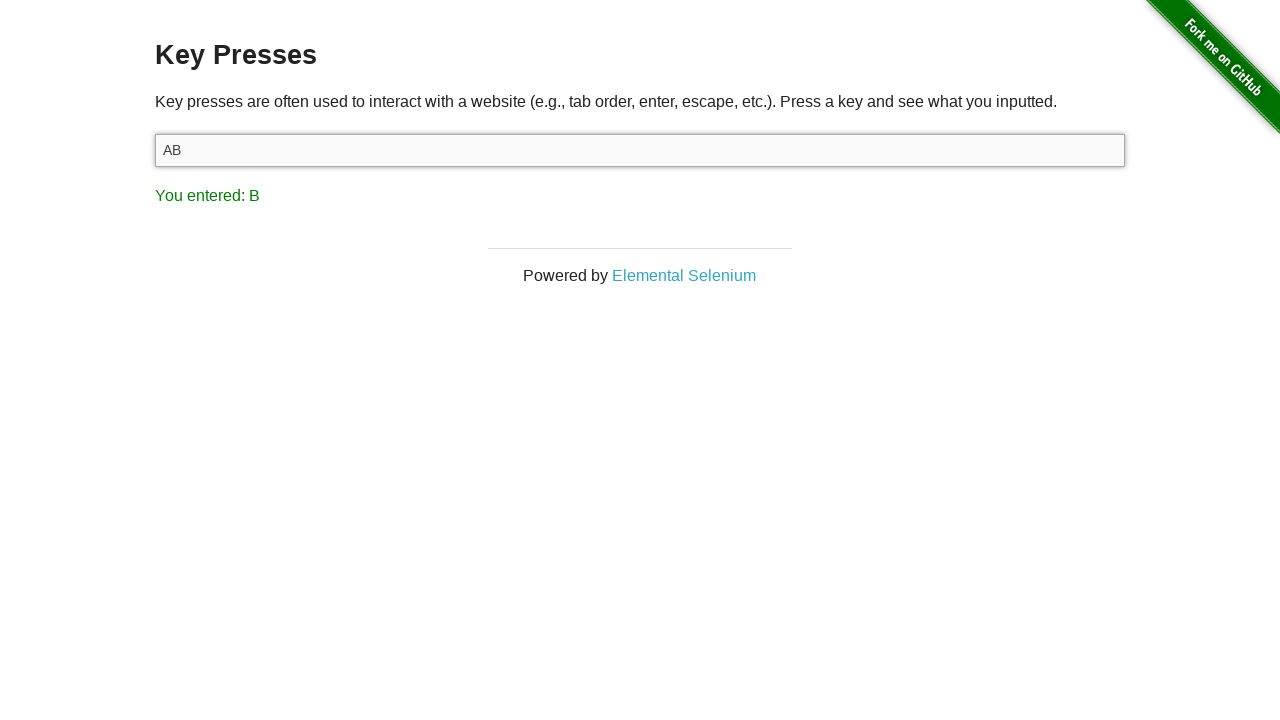

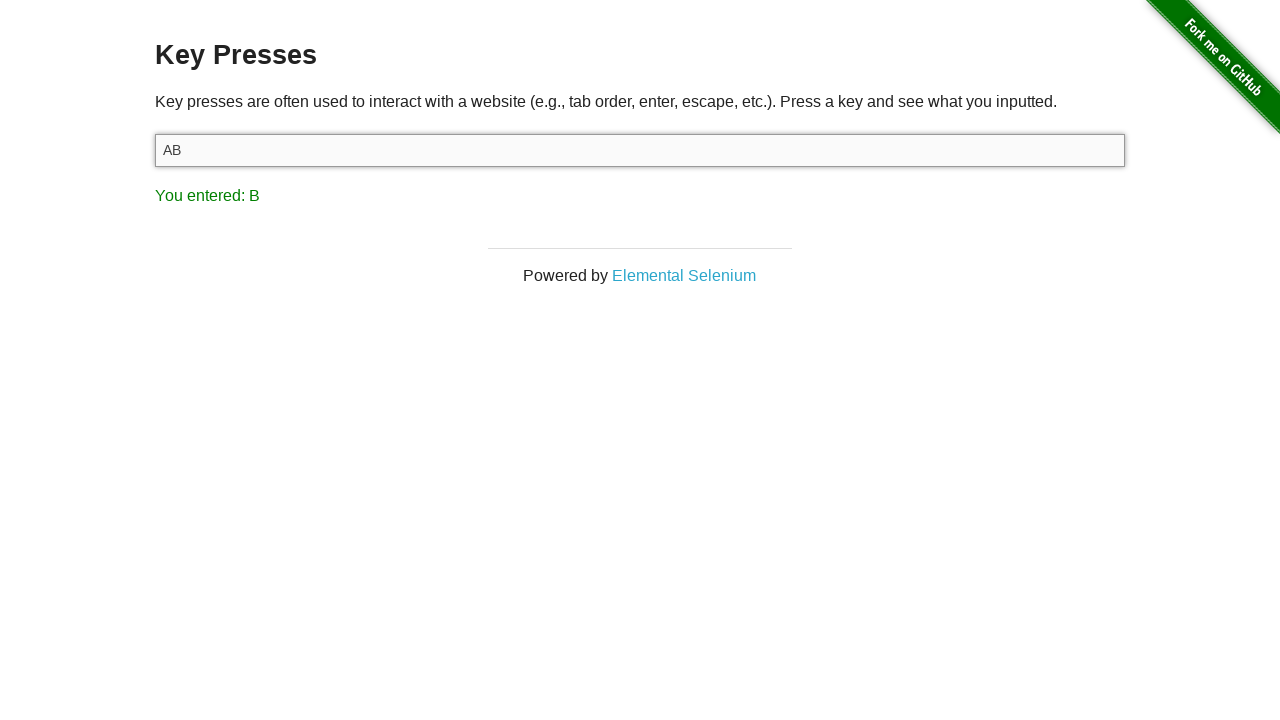